Tests the lead creation workflow in a CRM system by logging in, navigating to the Leads section, and creating a new lead with first name, last name, and company details

Starting URL: http://leaftaps.com/opentaps/control/login

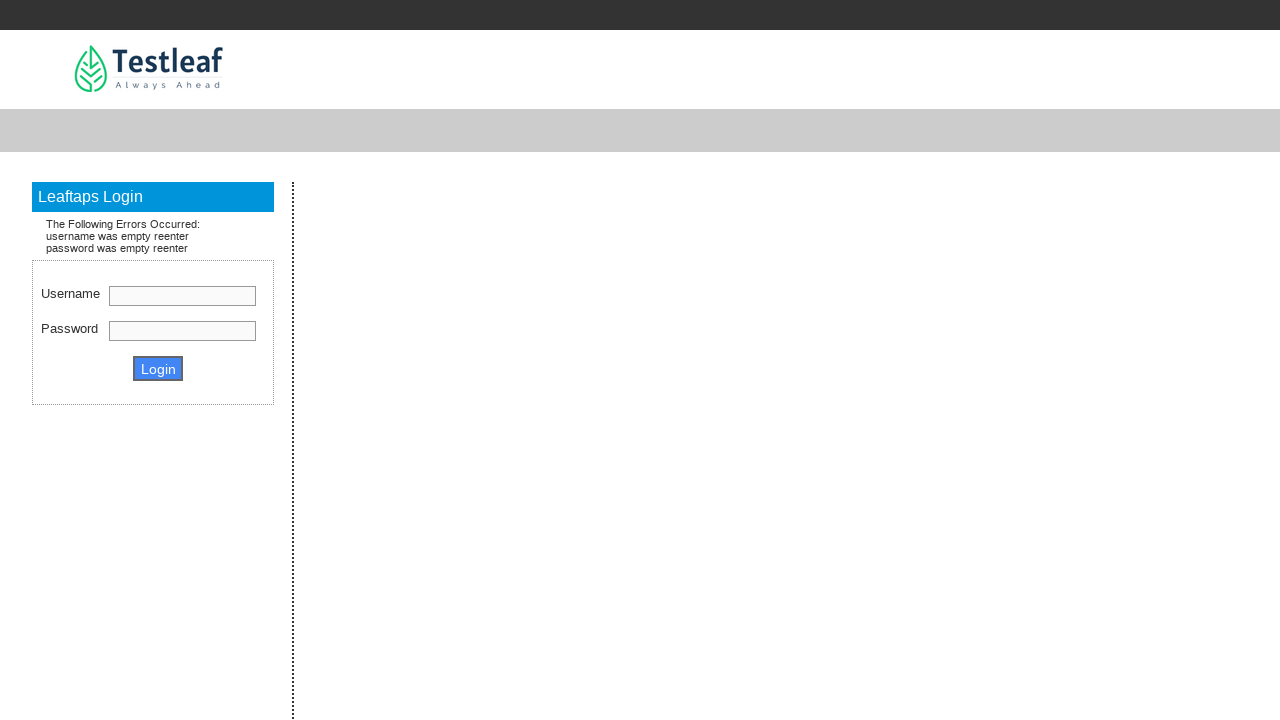

Filled username field with 'Demosalesmanager' on #username
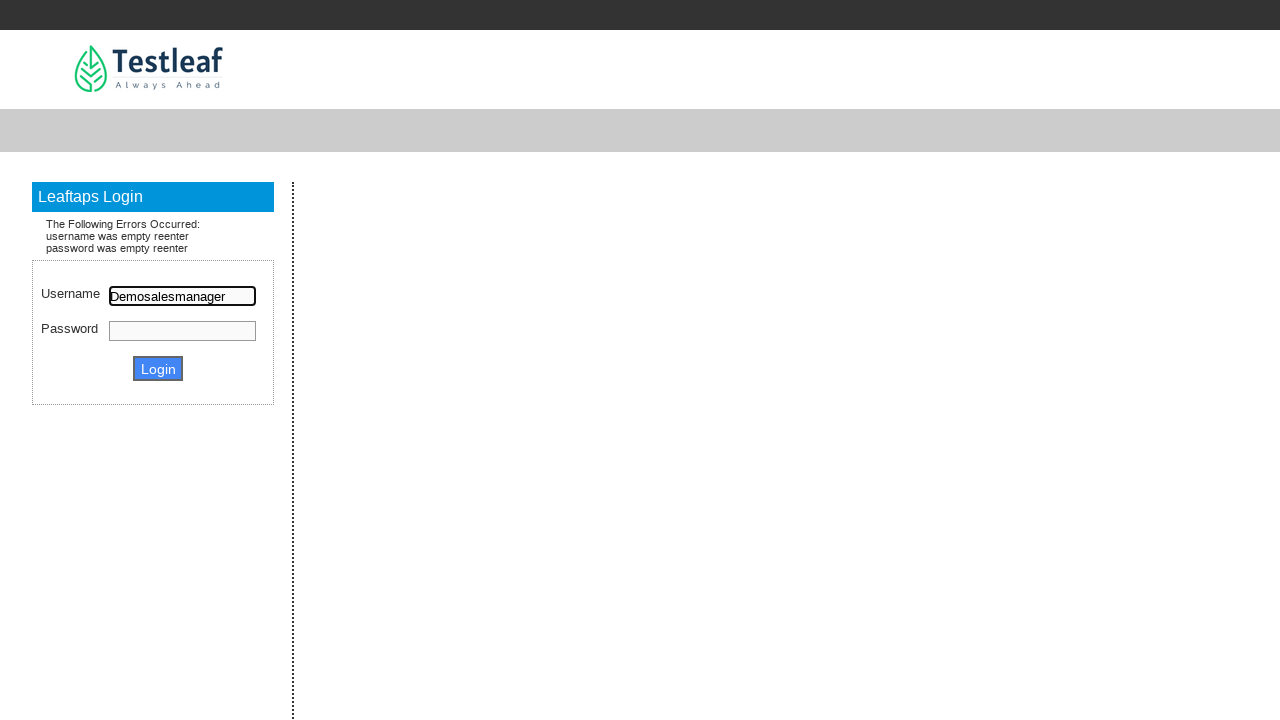

Filled password field with 'crmsfa' on #password
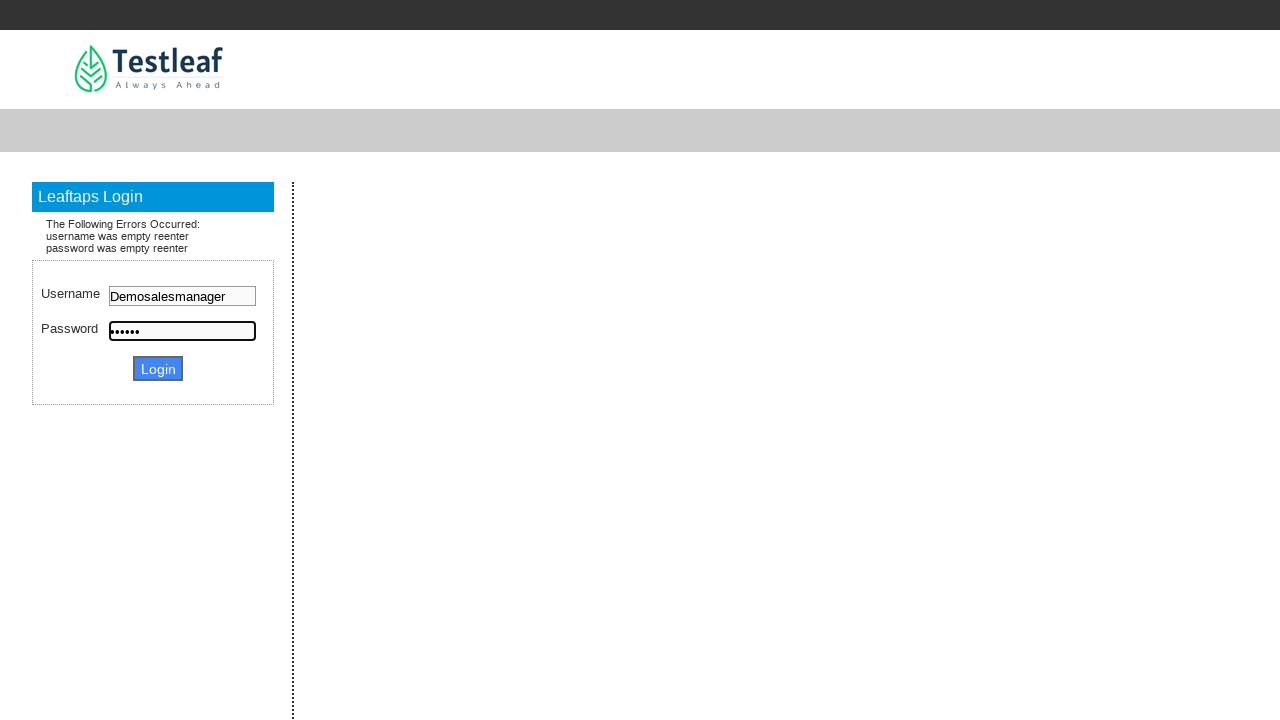

Clicked login button to authenticate at (158, 368) on .decorativeSubmit
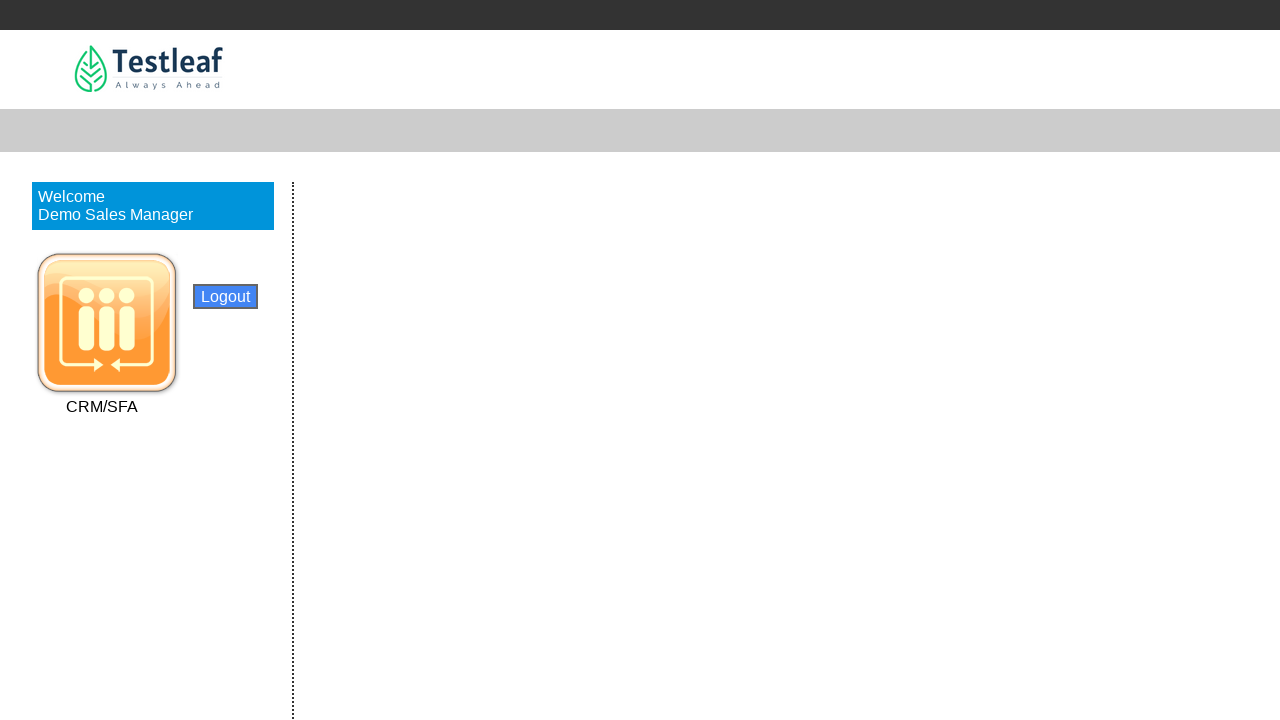

Clicked CRM/SFA link to navigate to CRM module at (102, 406) on text=CRM/SFA
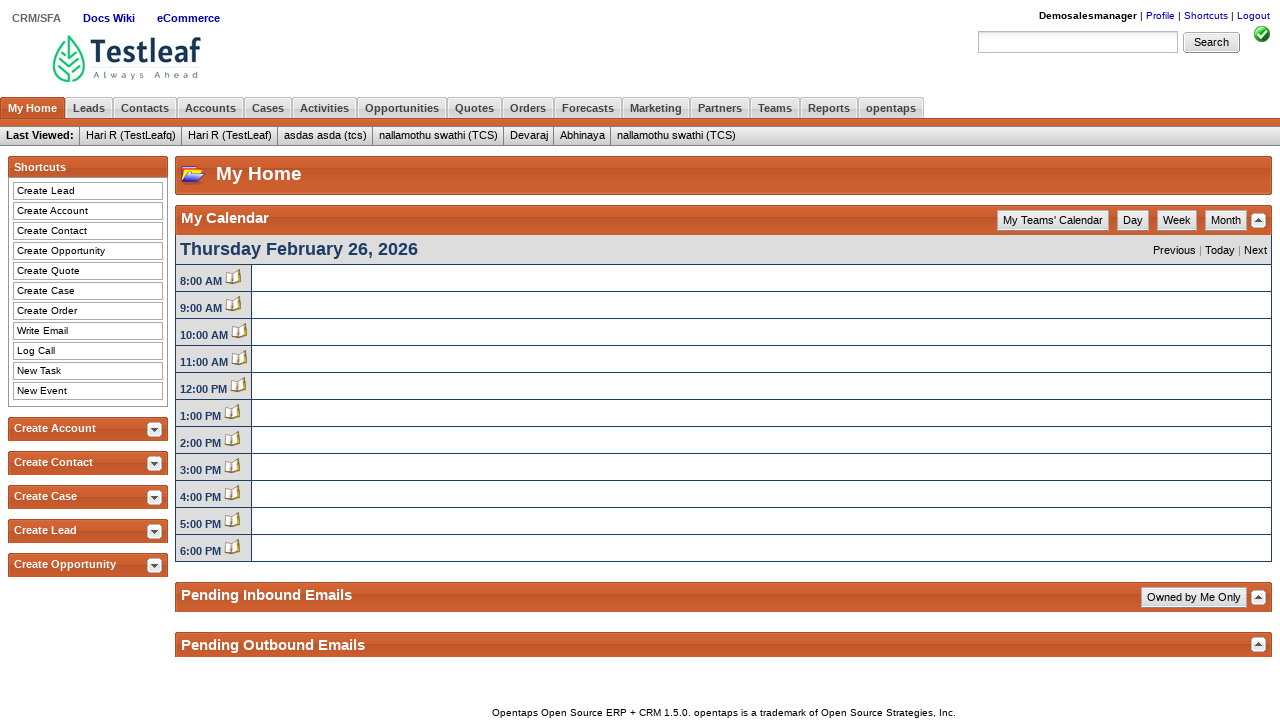

Clicked Leads button to navigate to Leads section at (89, 108) on a:text('Leads')
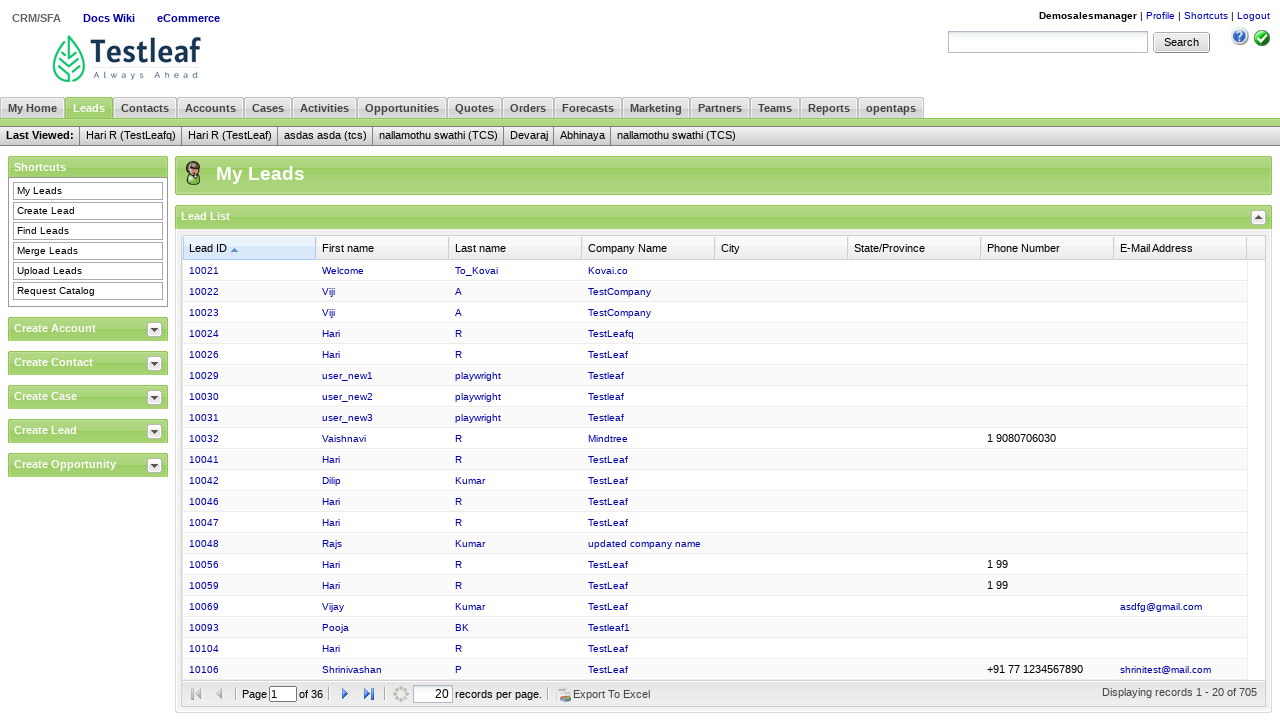

Clicked Create Lead button to open lead creation form at (88, 211) on a:text('Create Lead')
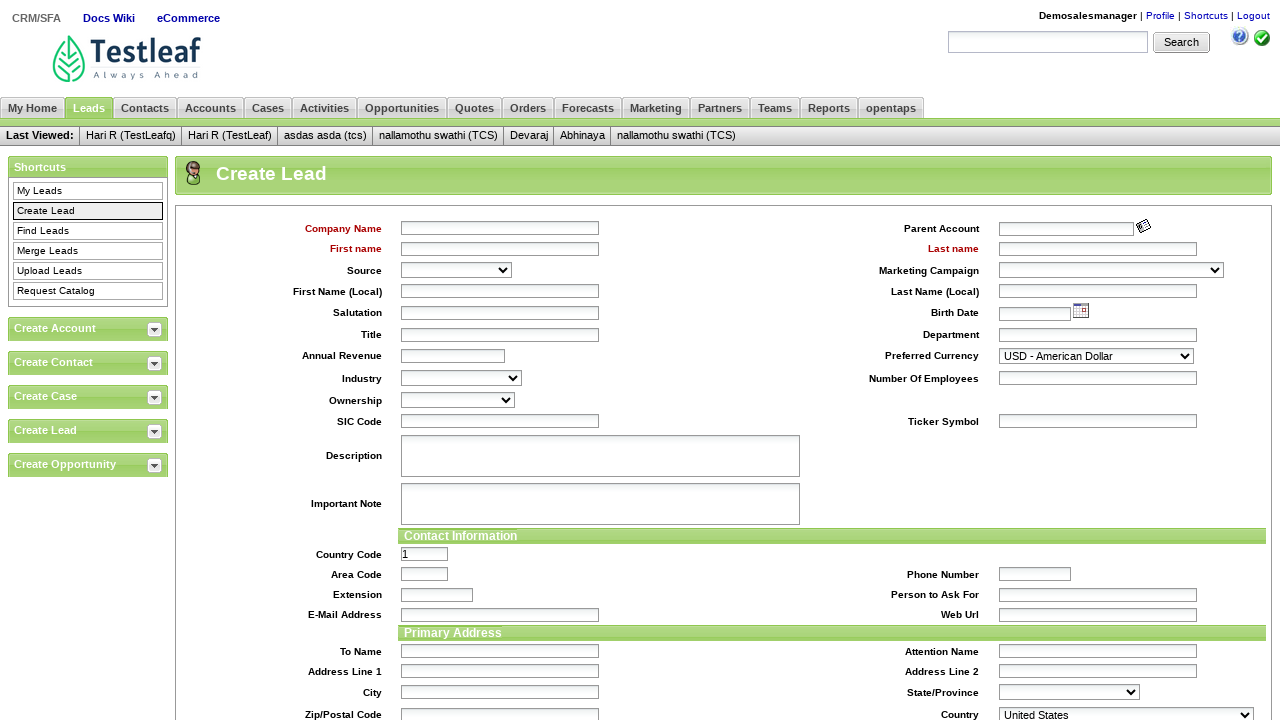

Filled first name field with 'Krish' on //input[@id='createLeadForm_firstName']
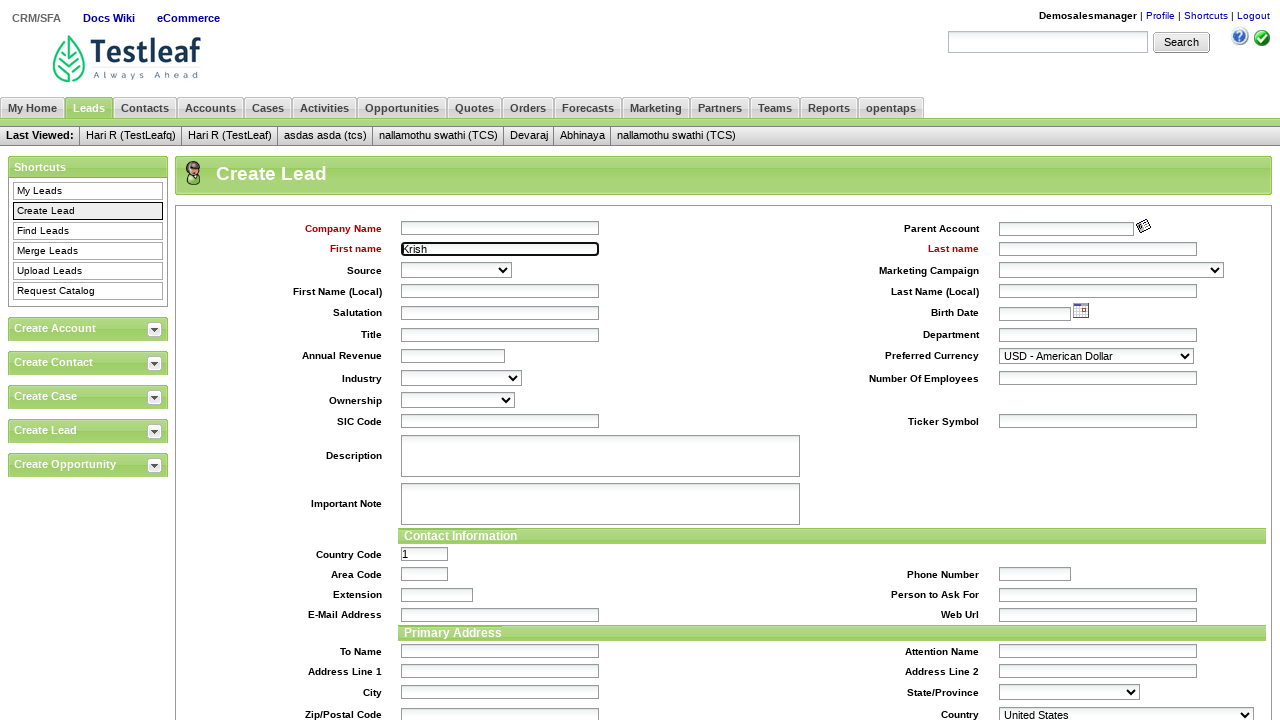

Filled last name field with 'Srivatsav' on //input[@id='createLeadForm_lastName']
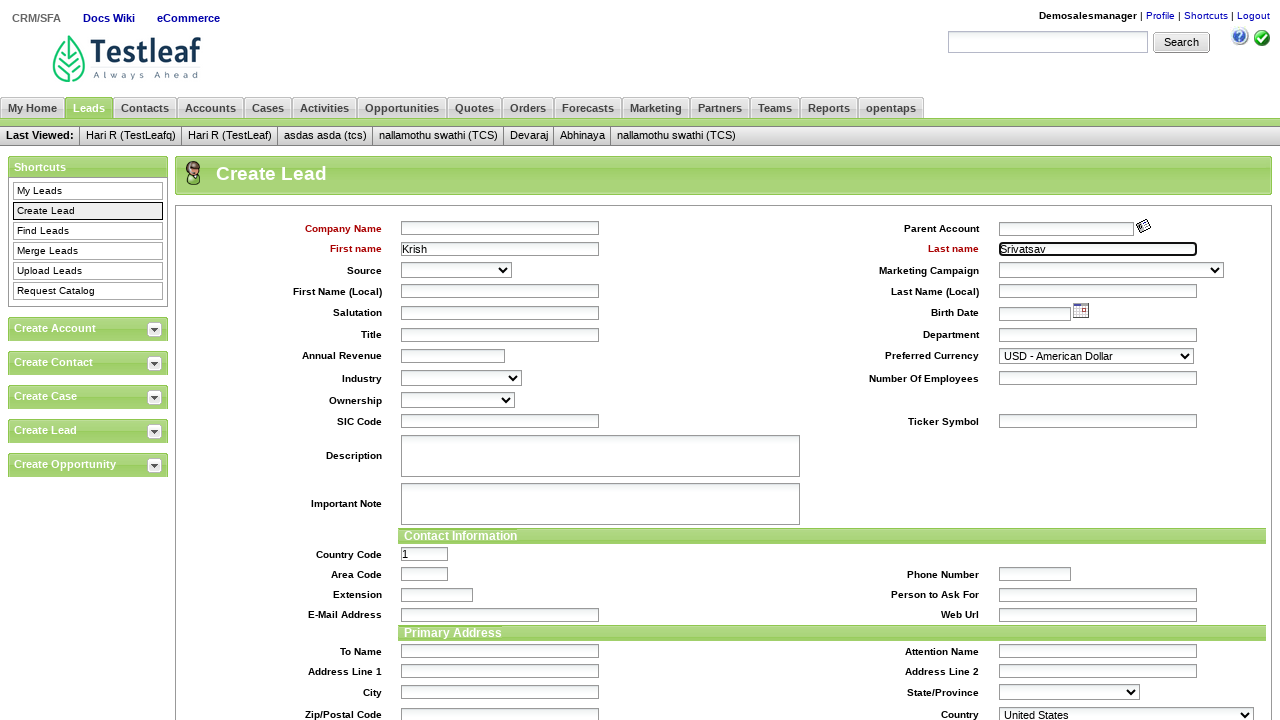

Filled company name field with 'Test Leaf' on //input[contains(@id,'createLeadForm_companyName')]
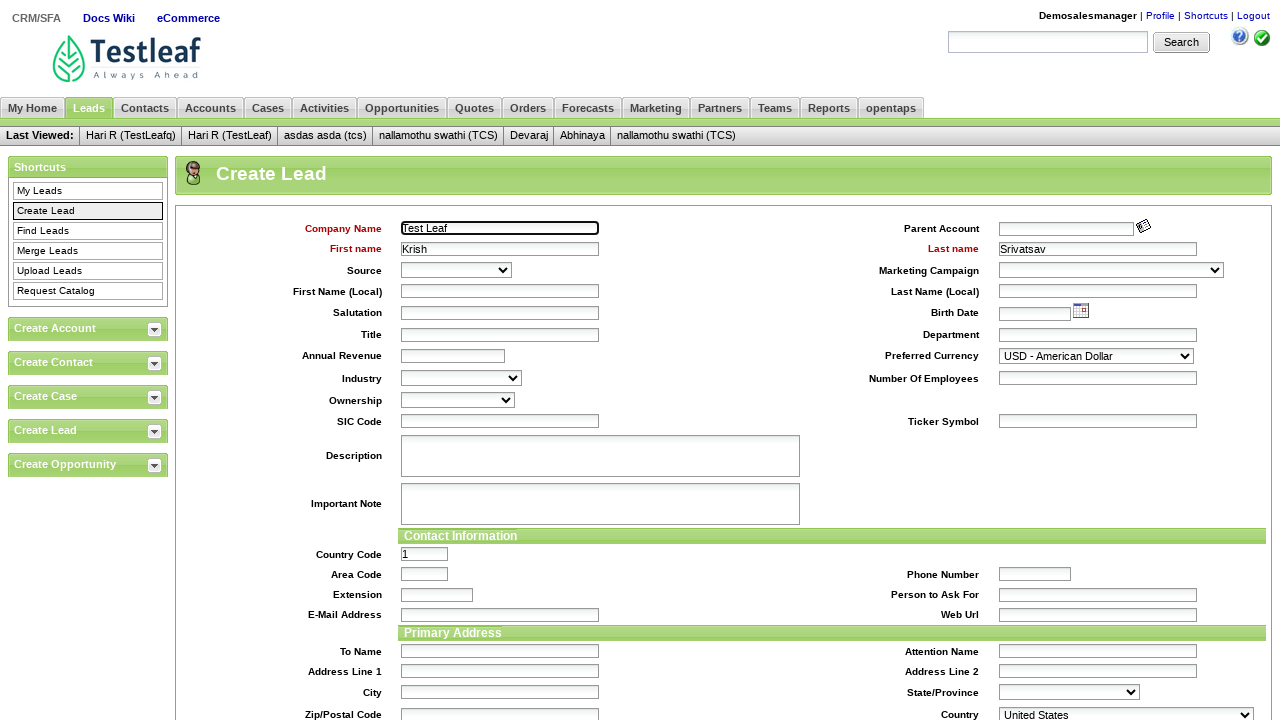

Clicked Create Lead submit button to save new lead at (438, 589) on xpath=//input[@class='smallSubmit']
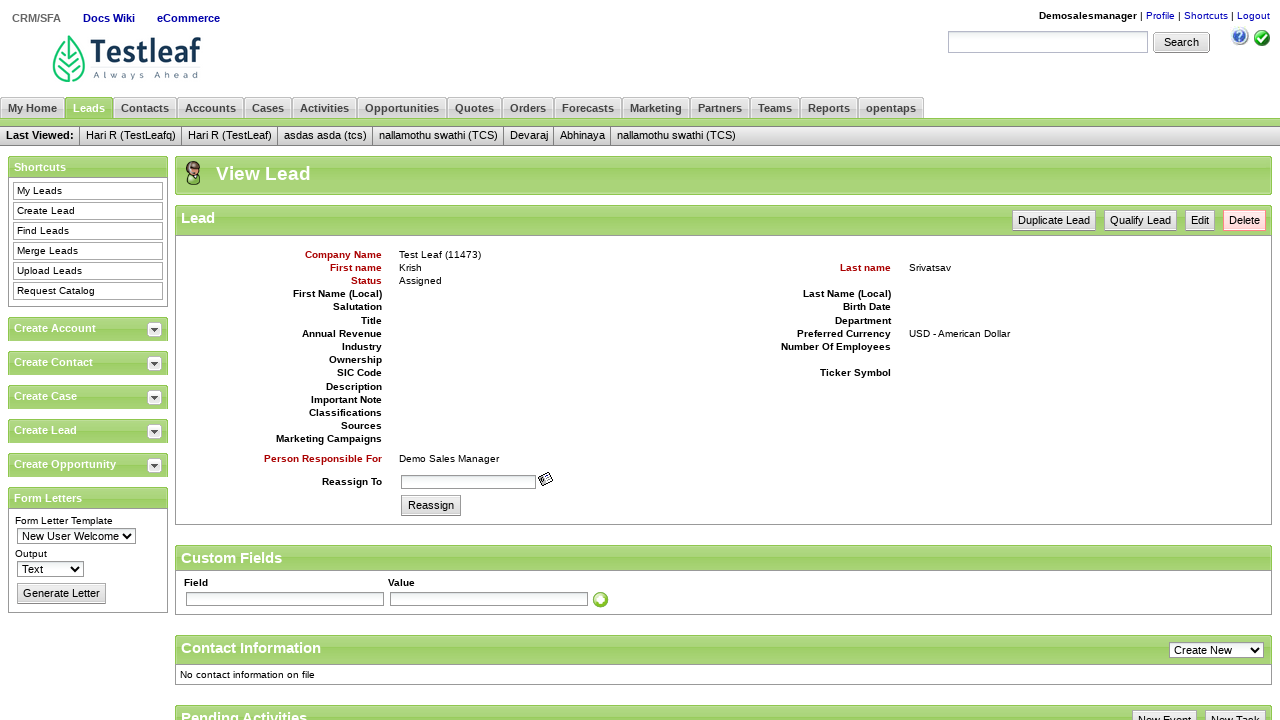

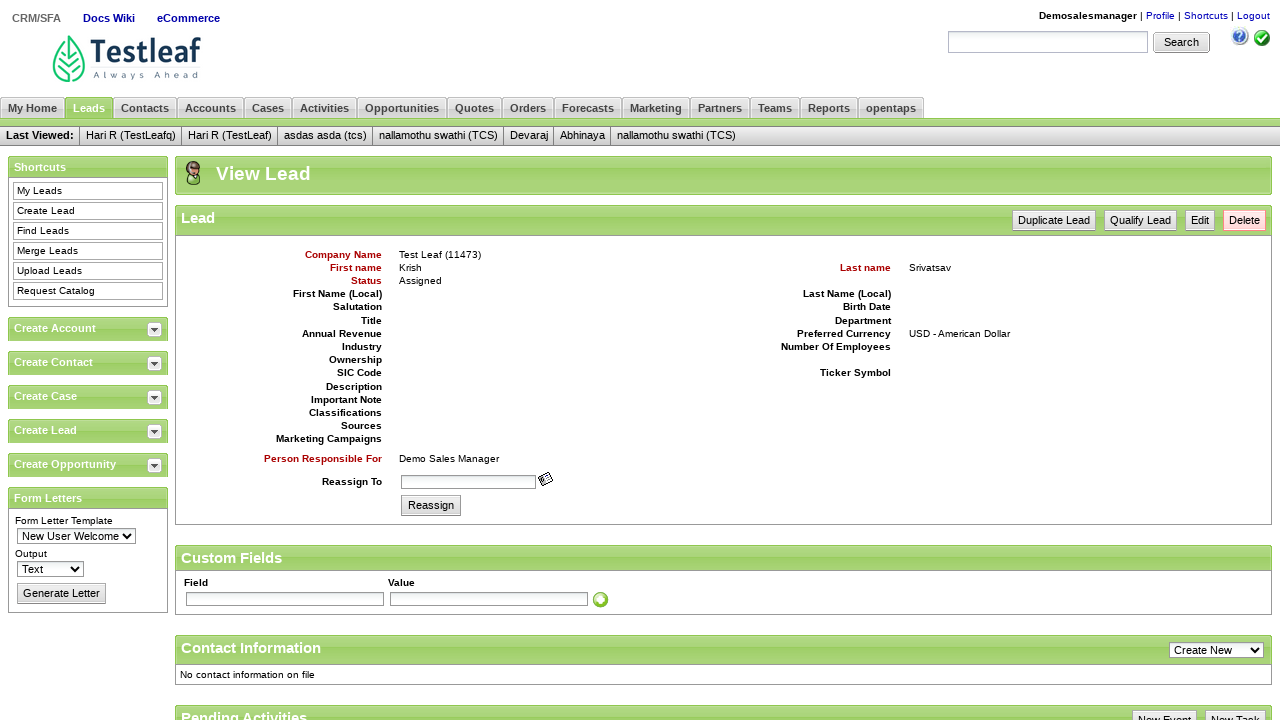